Tests autocomplete functionality by typing "uni" in a search box, selecting "United Kingdom" from suggestions, submitting the form, and verifying the result contains the selected country.

Starting URL: https://testcenter.techproeducation.com/index.php?page=autocomplete

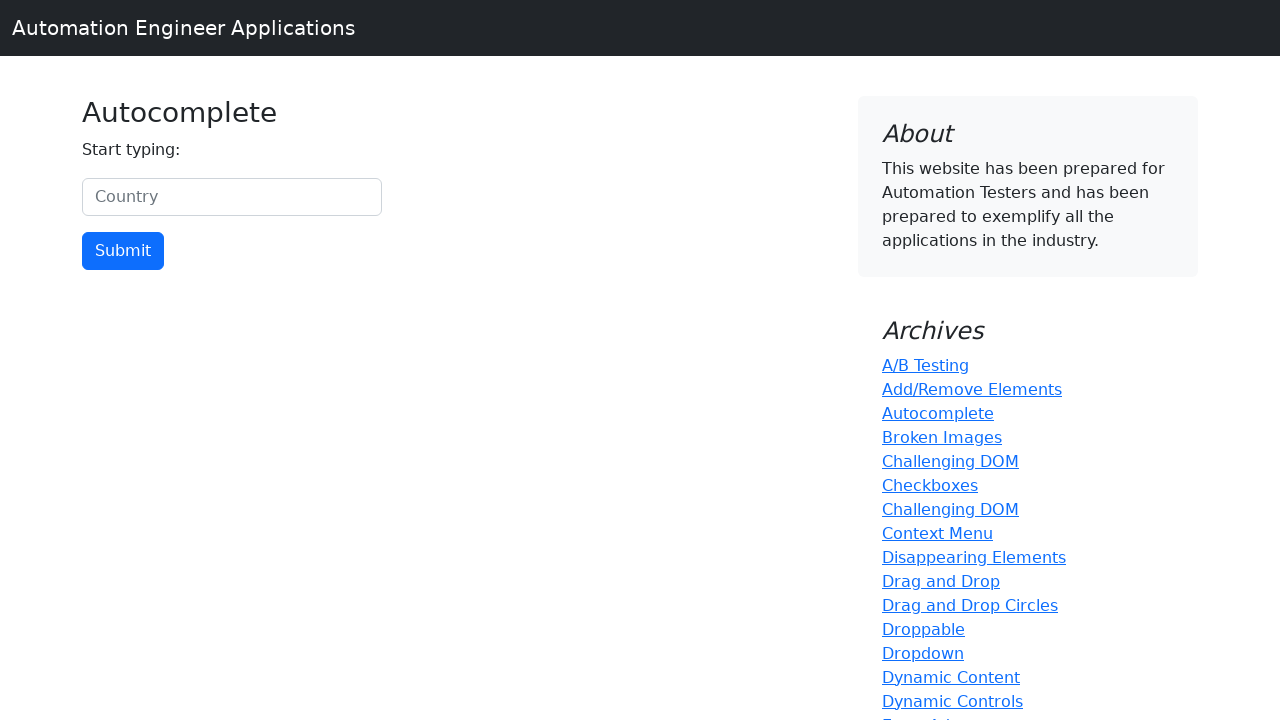

Typed 'uni' in the country search box on #myCountry
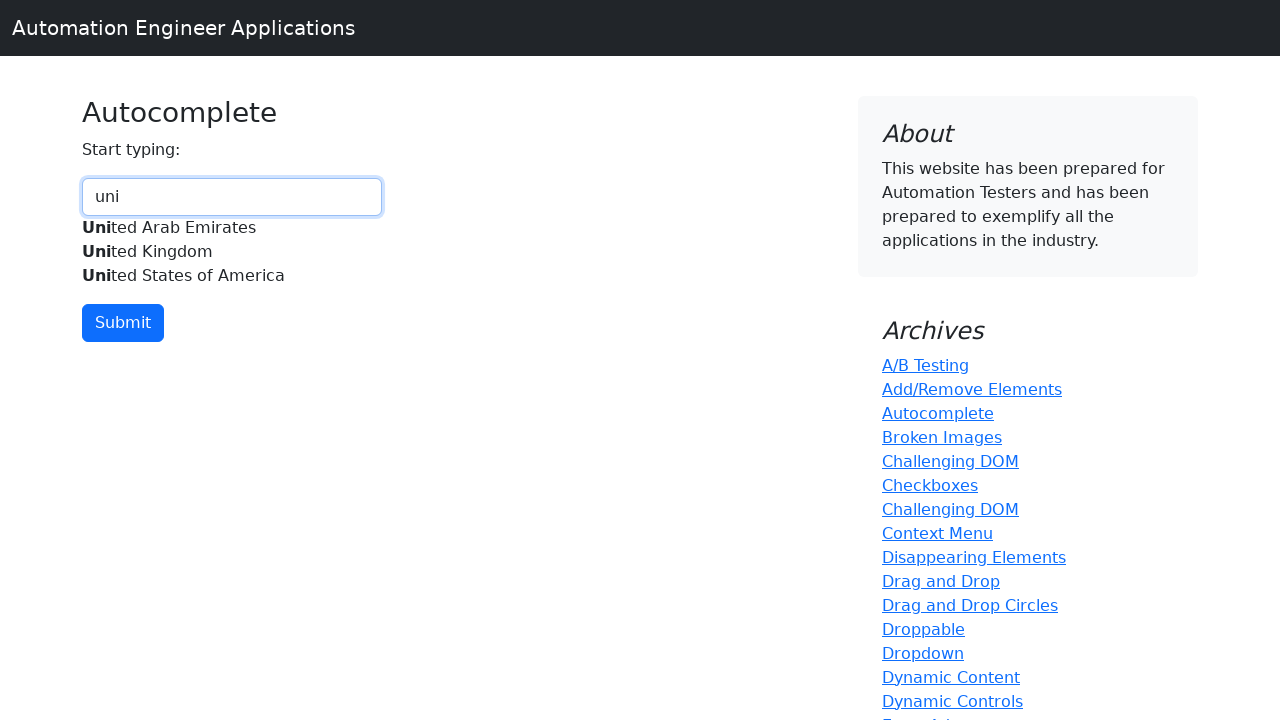

Autocomplete suggestions appeared with 'United Kingdom' option
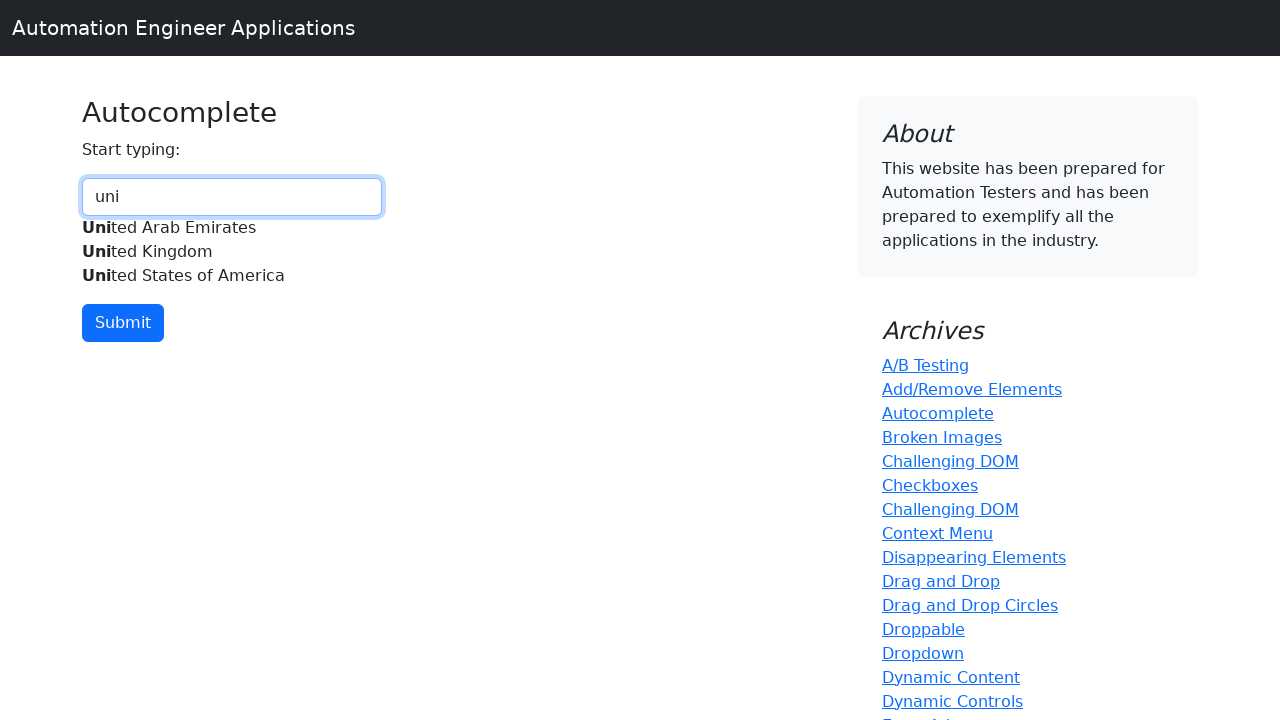

Selected 'United Kingdom' from autocomplete suggestions at (232, 252) on xpath=//div[@id='myCountryautocomplete-list']//*[.='United Kingdom']
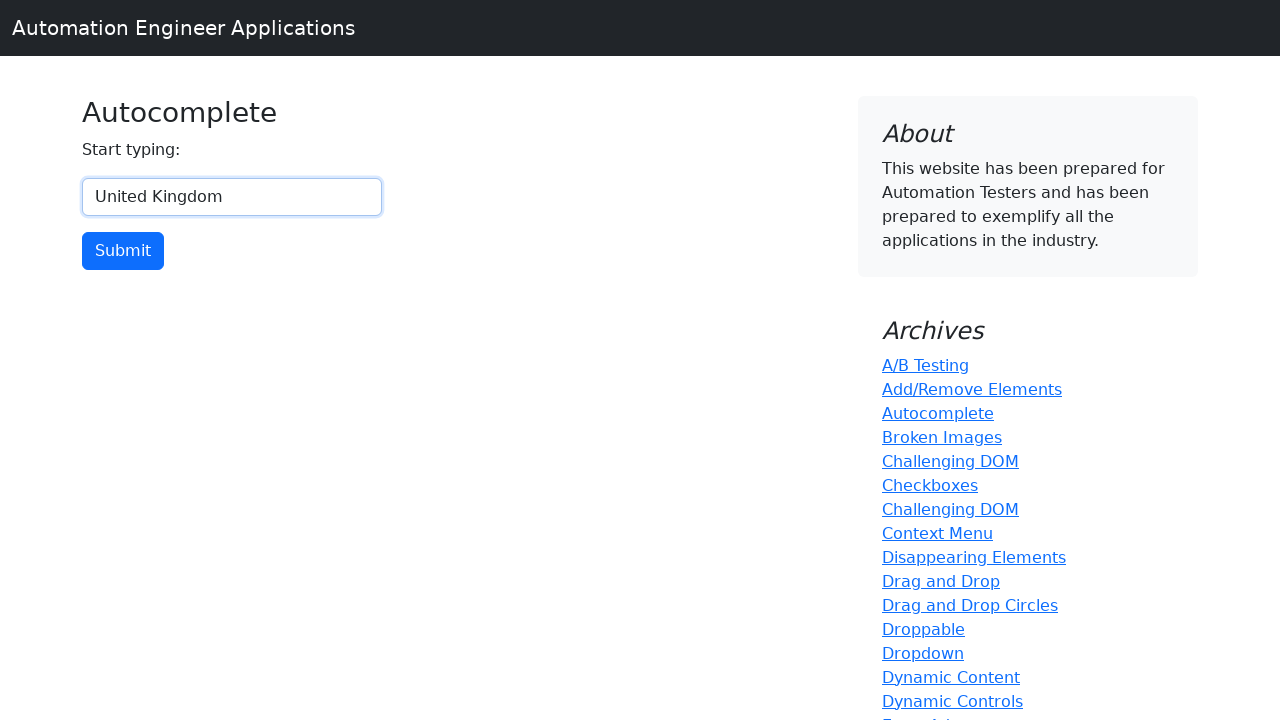

Clicked submit button to submit the form at (123, 251) on input[type='button']
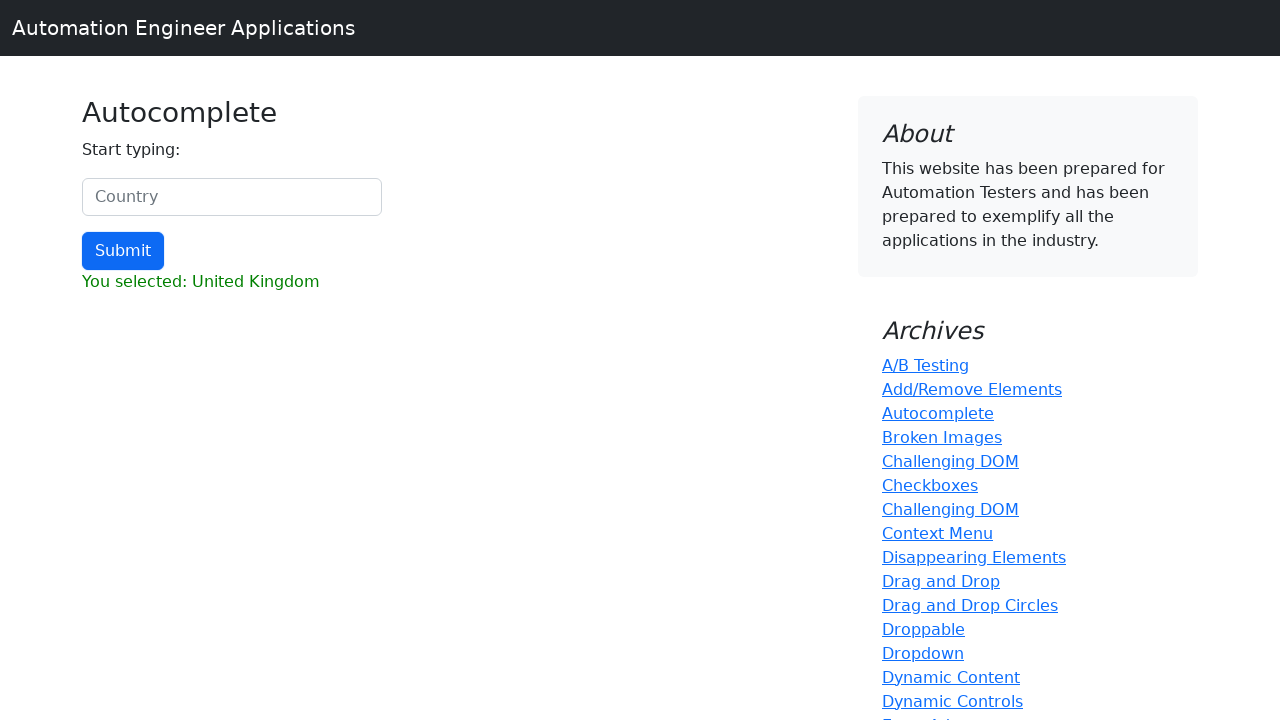

Result section appeared
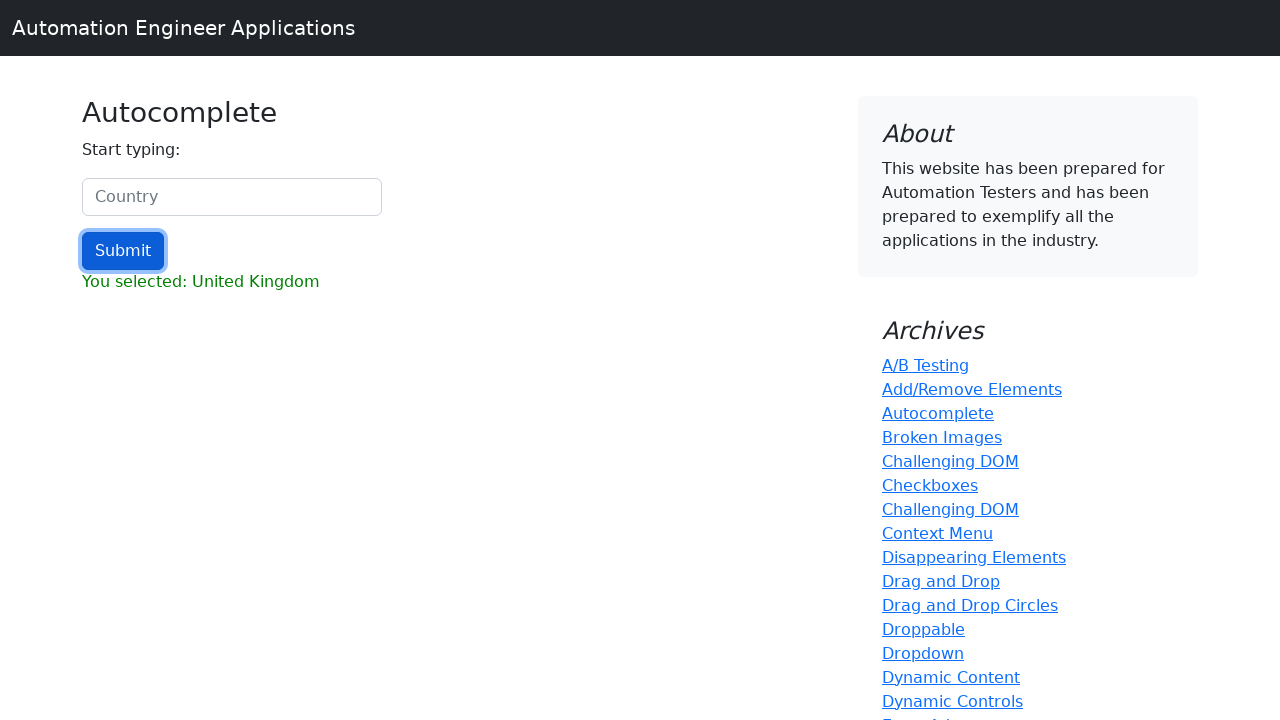

Retrieved result text: You selected: United Kingdom
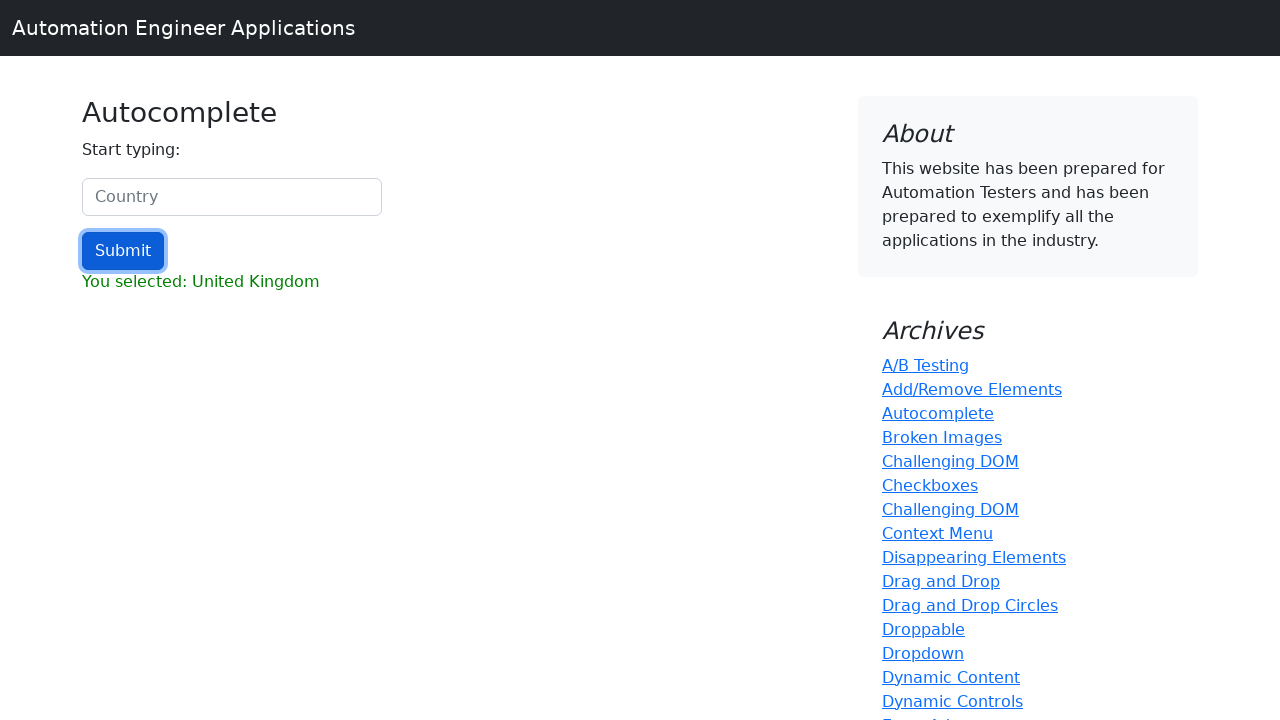

Verified that result contains 'United Kingdom'
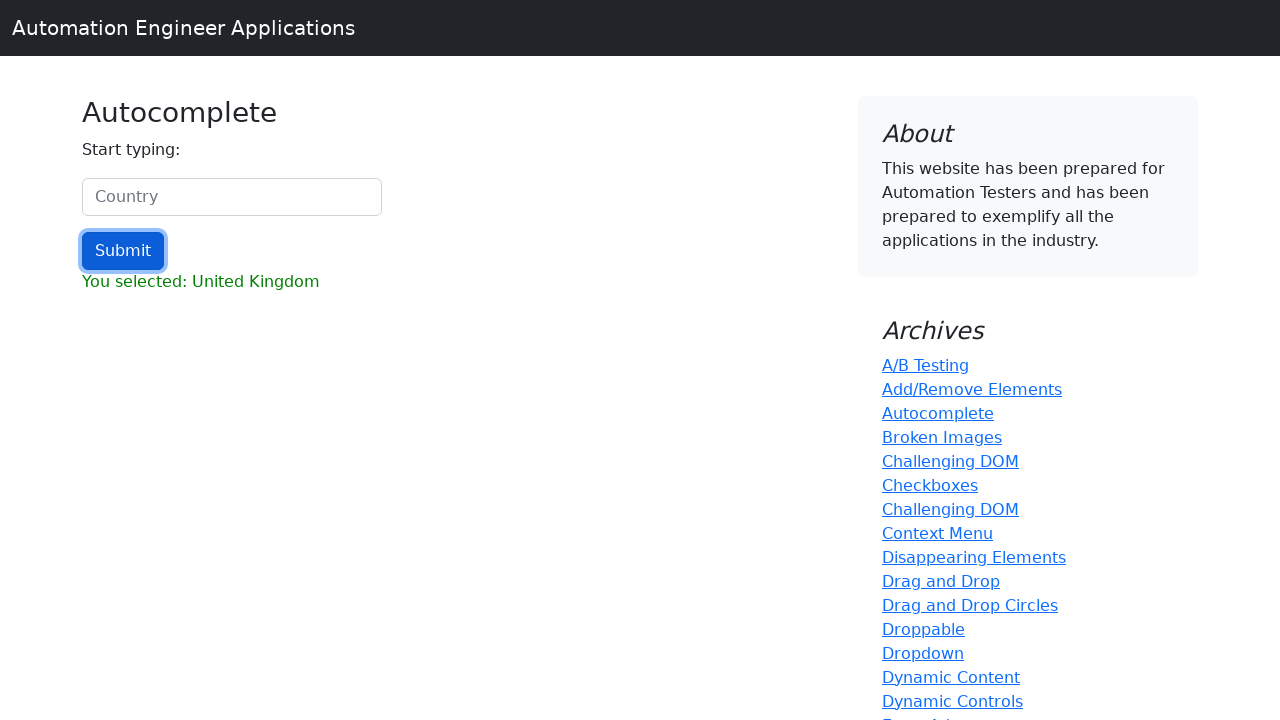

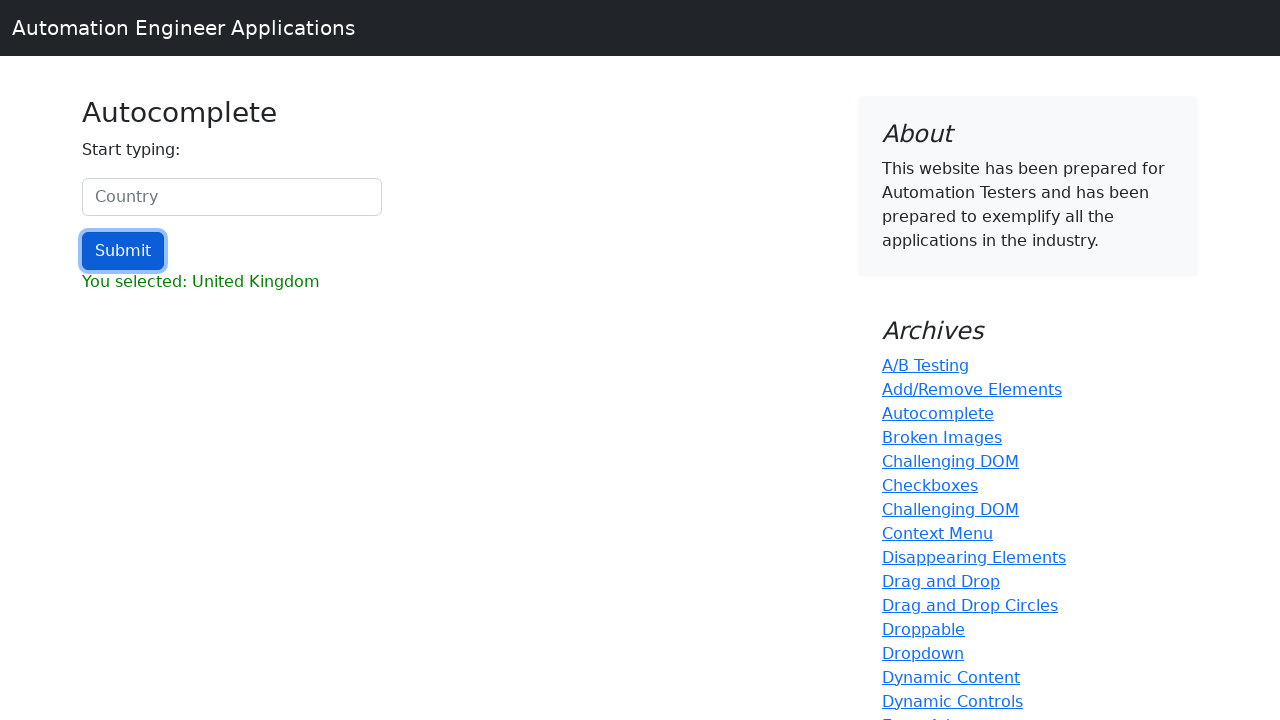